Tests a wait scenario by waiting for a verify button to become clickable, clicking it, and verifying that a success message is displayed.

Starting URL: http://suninjuly.github.io/wait2.html

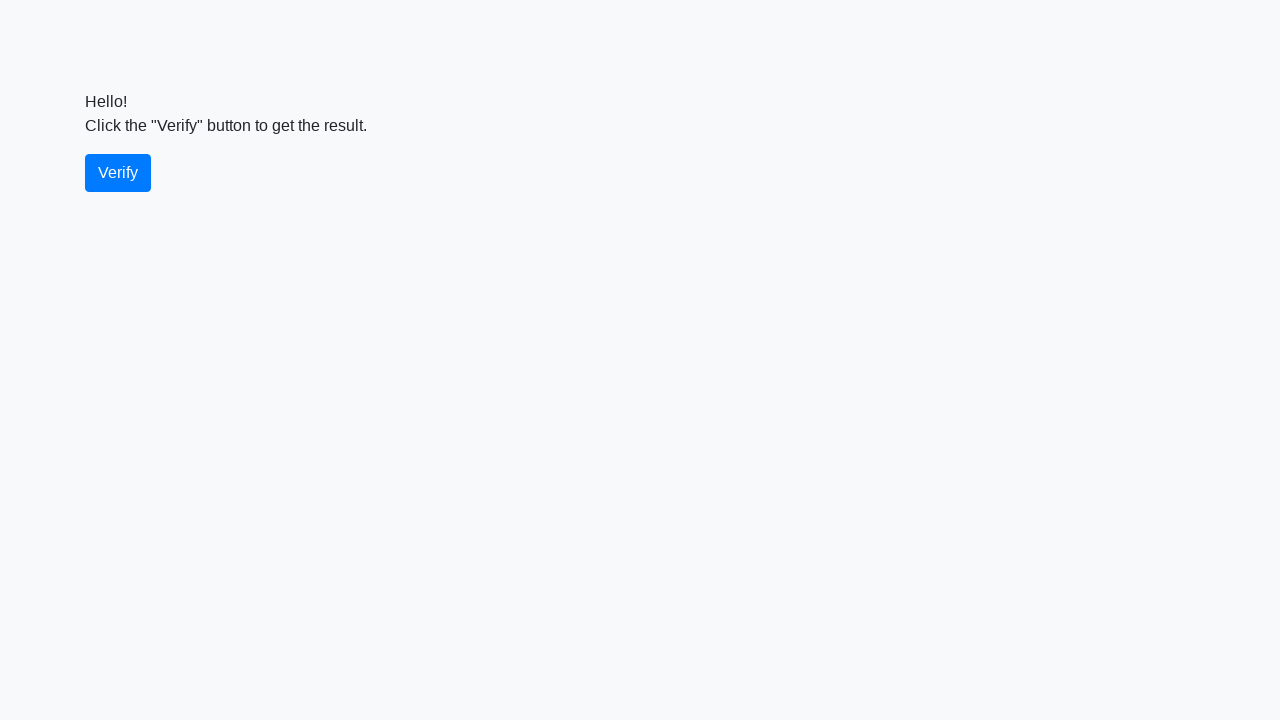

Waited for verify button to become visible
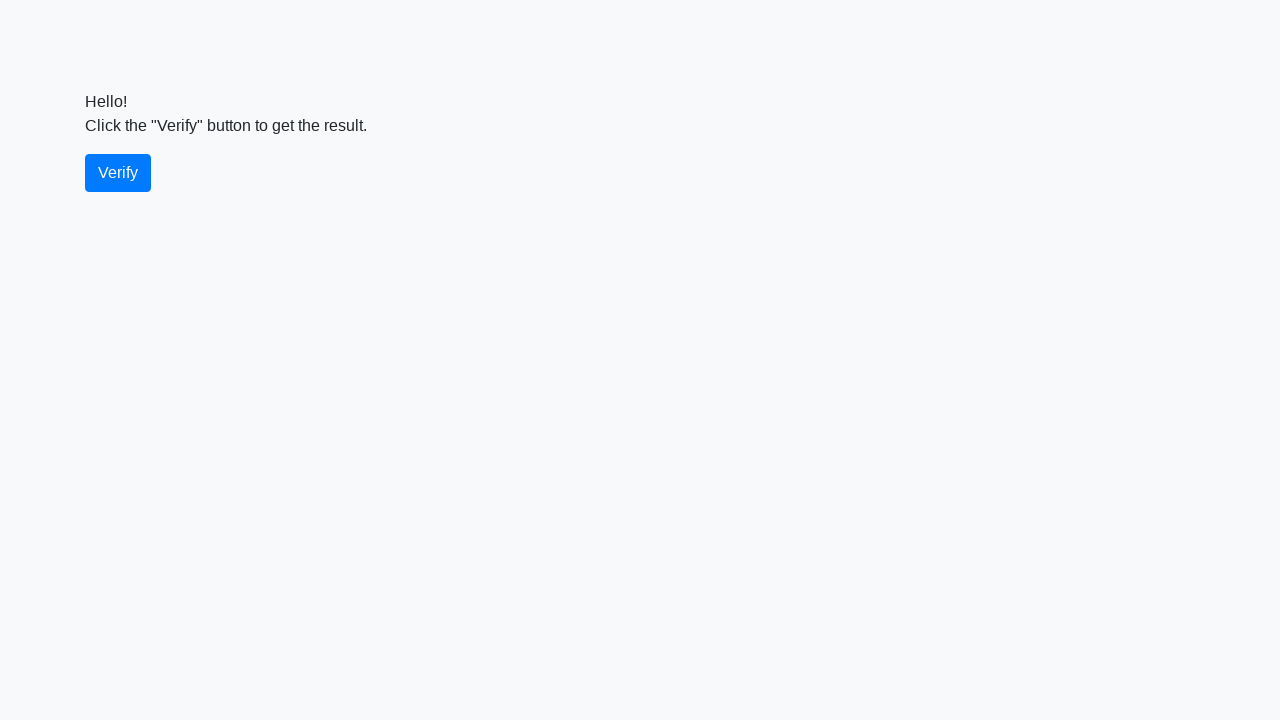

Clicked the verify button at (118, 173) on #verify
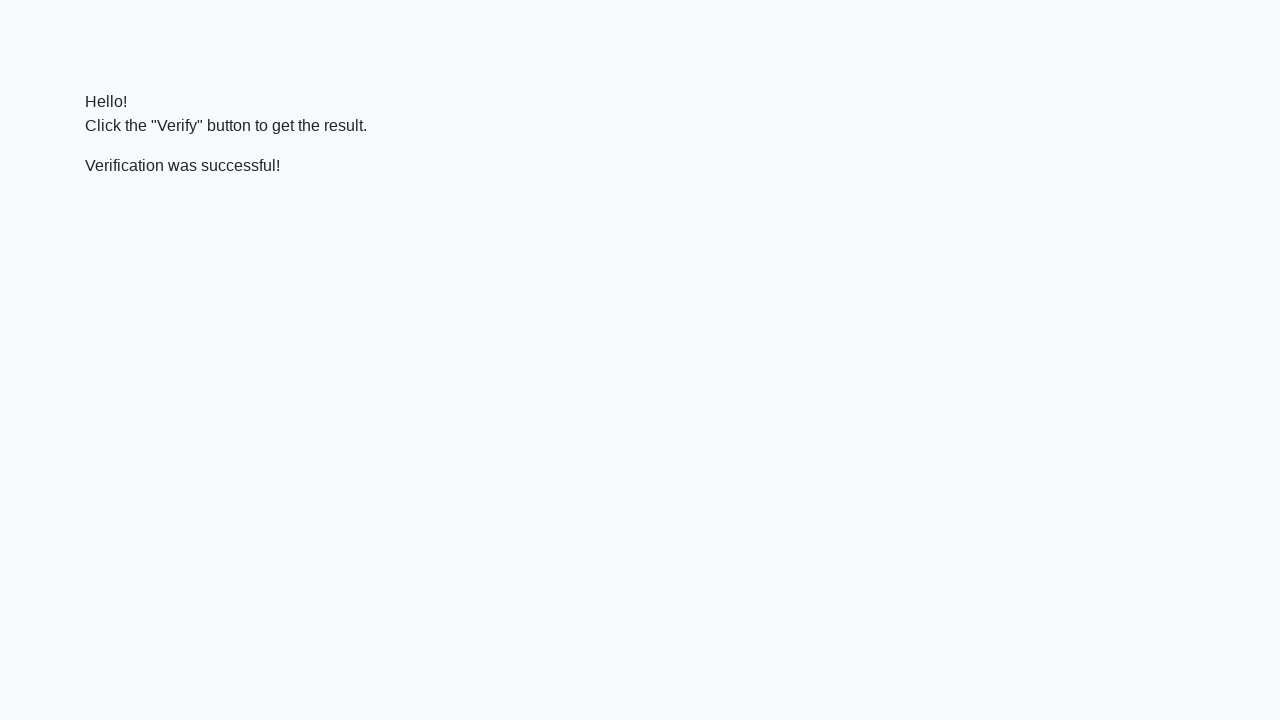

Located the verify message element
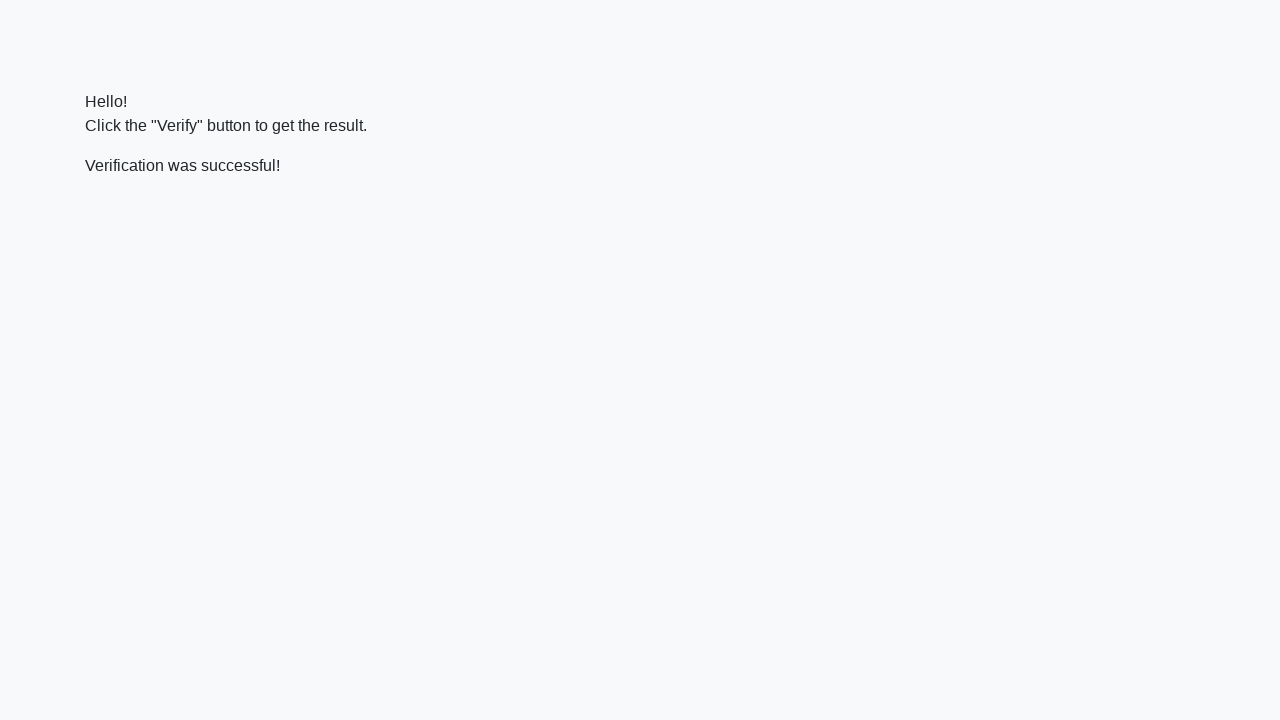

Waited for success message to become visible
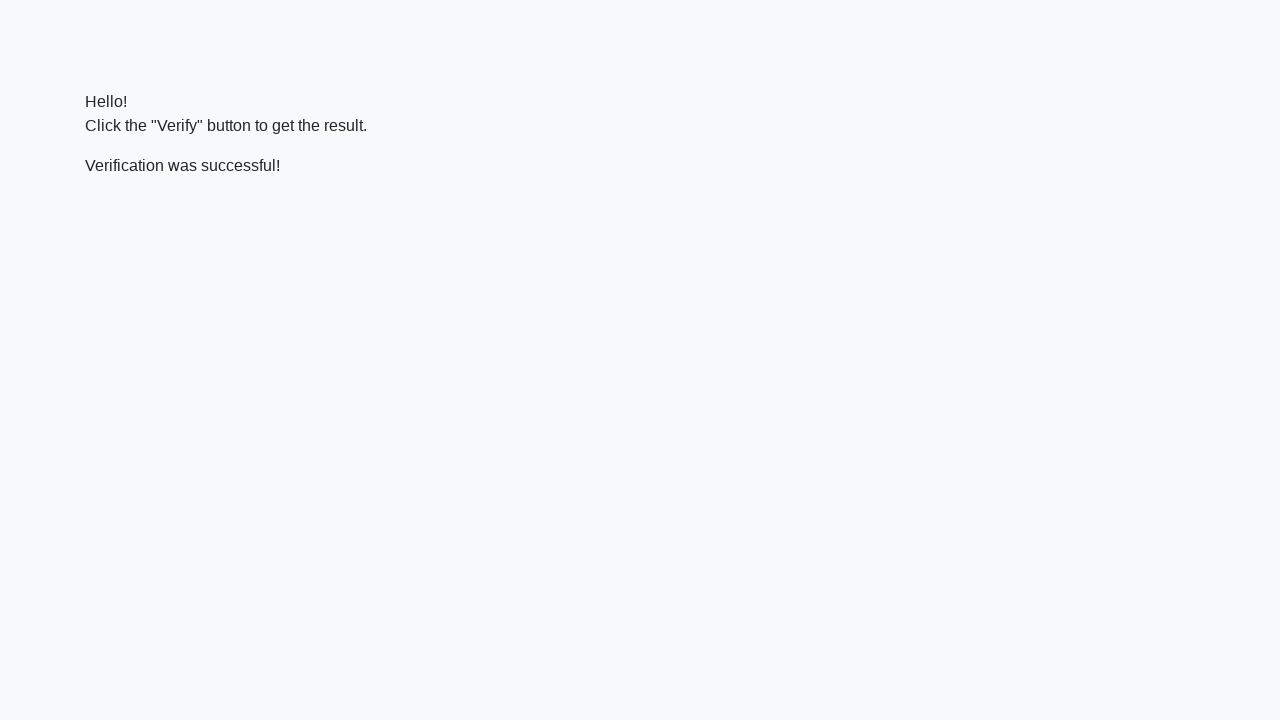

Verified that success message contains 'successful'
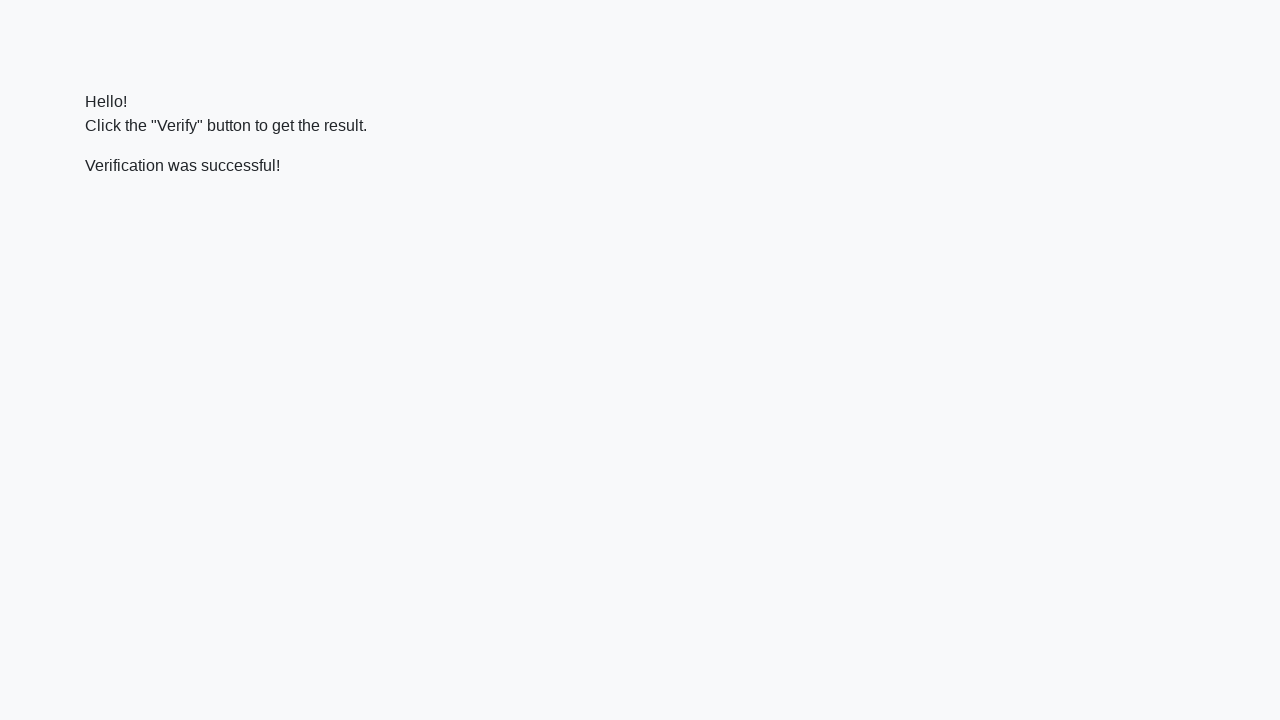

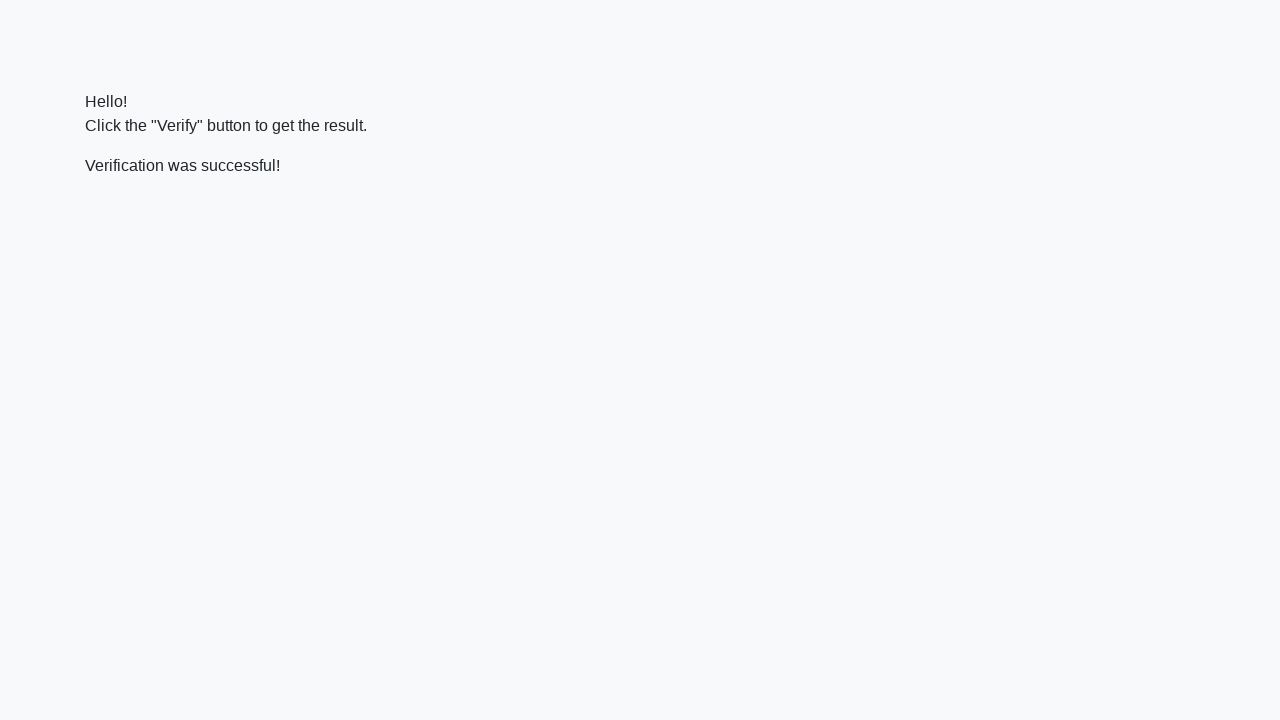